Tests W3Schools JavaScript prompt example by switching to iframe, triggering a prompt alert, entering text, and verifying the result is displayed correctly

Starting URL: https://www.w3schools.com/js/tryit.asp?filename=tryjs_prompt

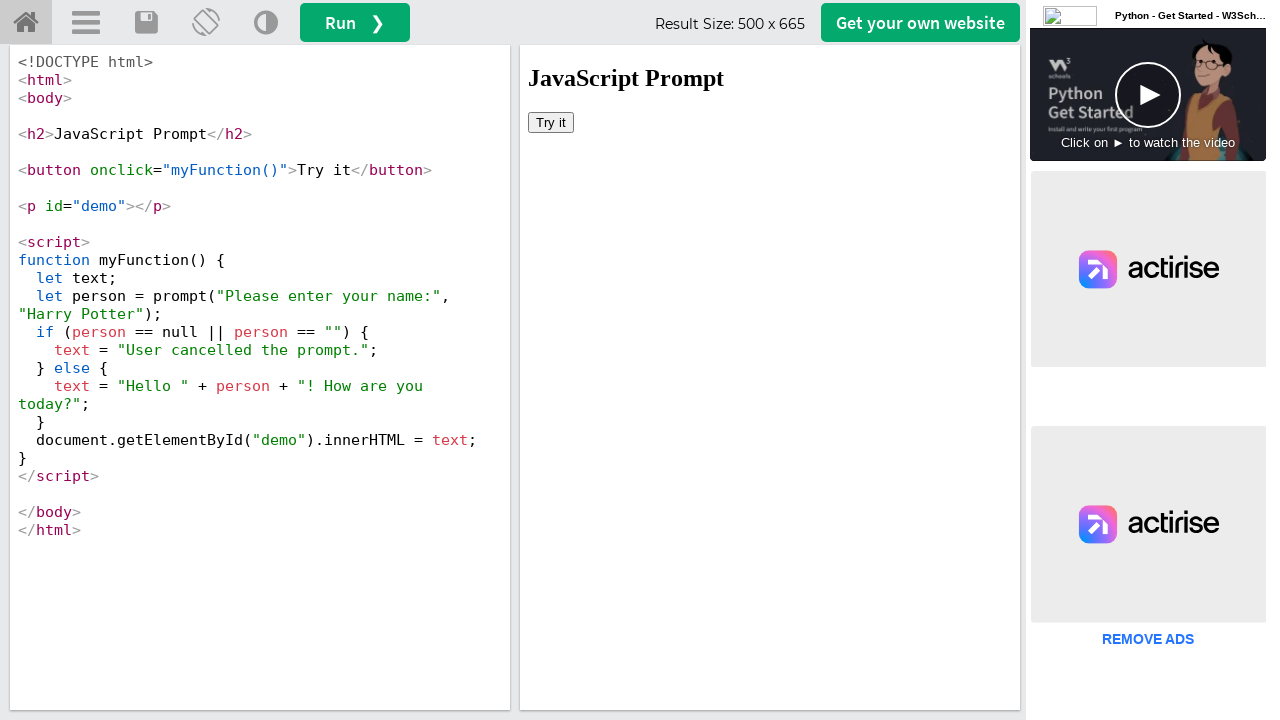

Switched to iframeResult containing the W3Schools JavaScript example
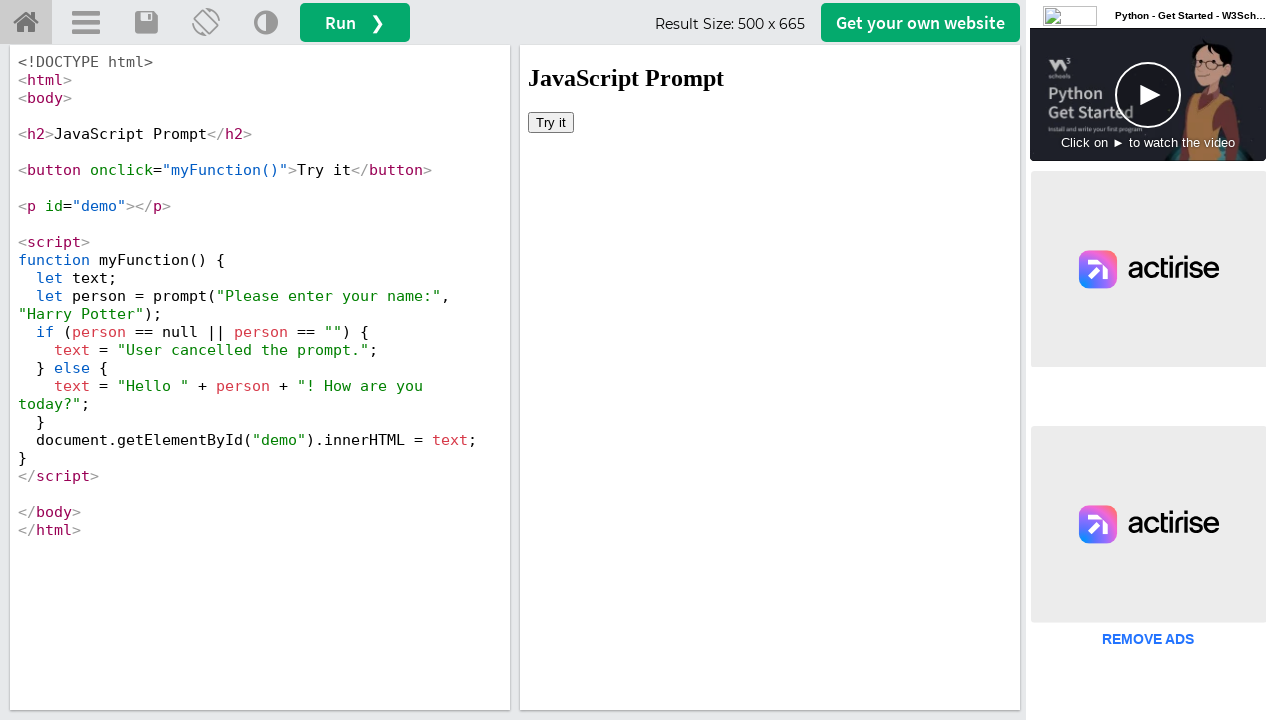

Clicked 'Try it' button to trigger prompt dialog at (551, 122) on button:has-text('Try it')
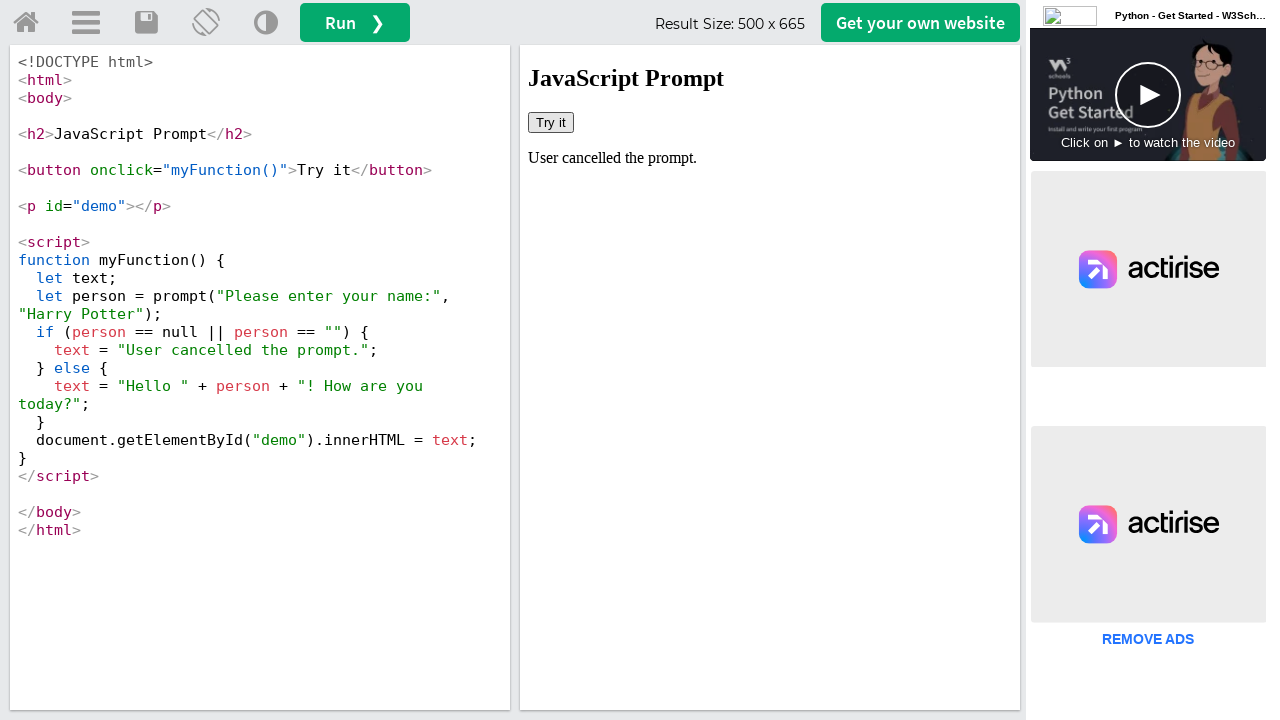

Set up dialog handler to accept prompt with text 'Ramkumar'
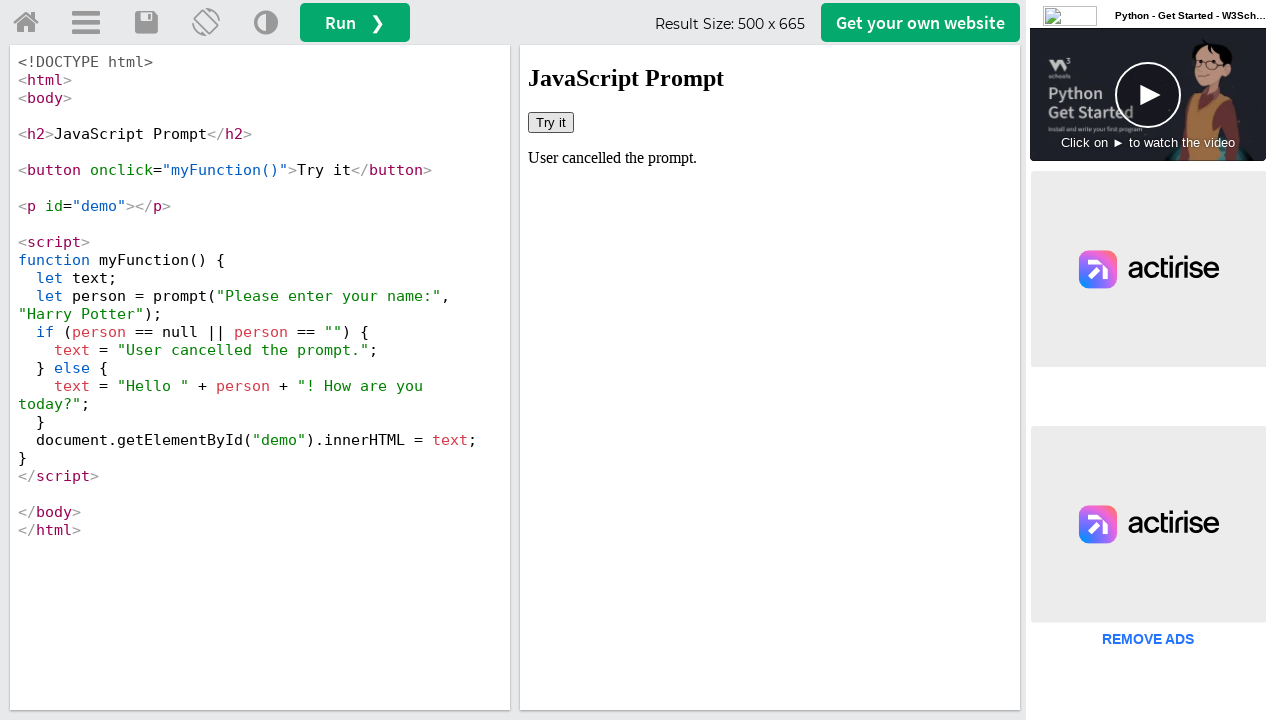

Clicked 'Try it' button again to trigger and handle the prompt dialog at (551, 122) on button:has-text('Try it')
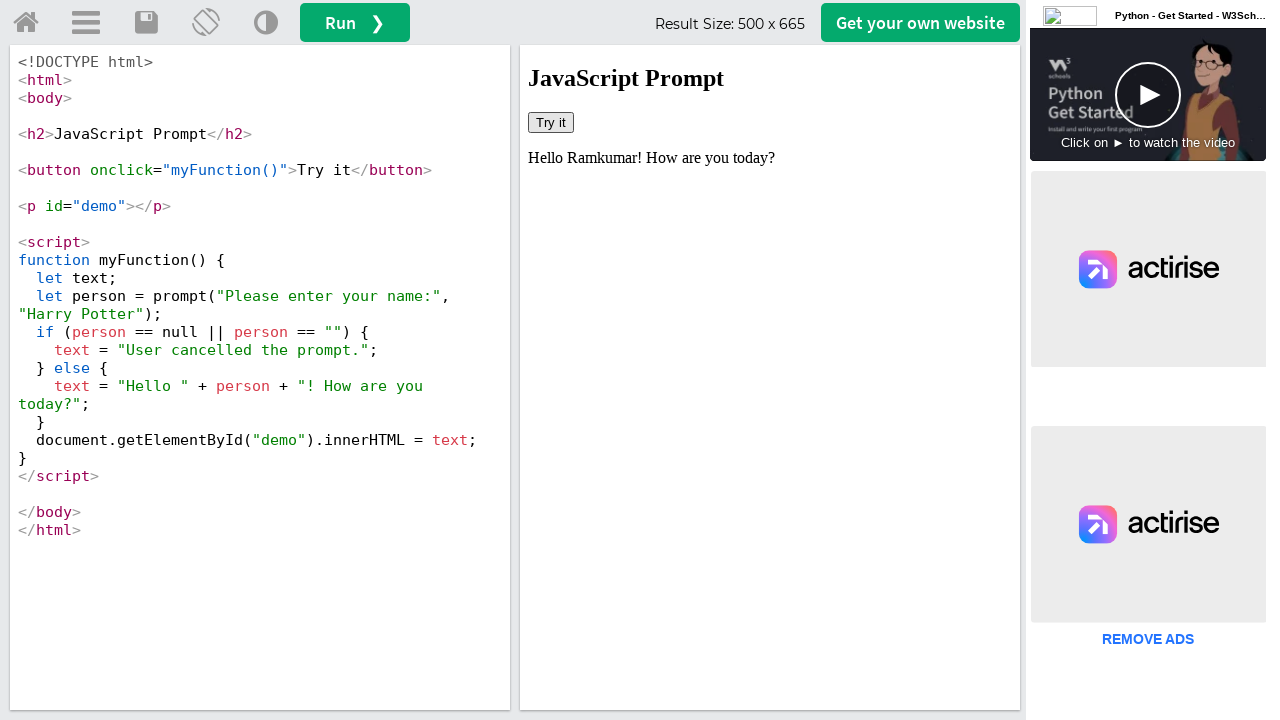

Retrieved text content from #demo element to verify prompt result
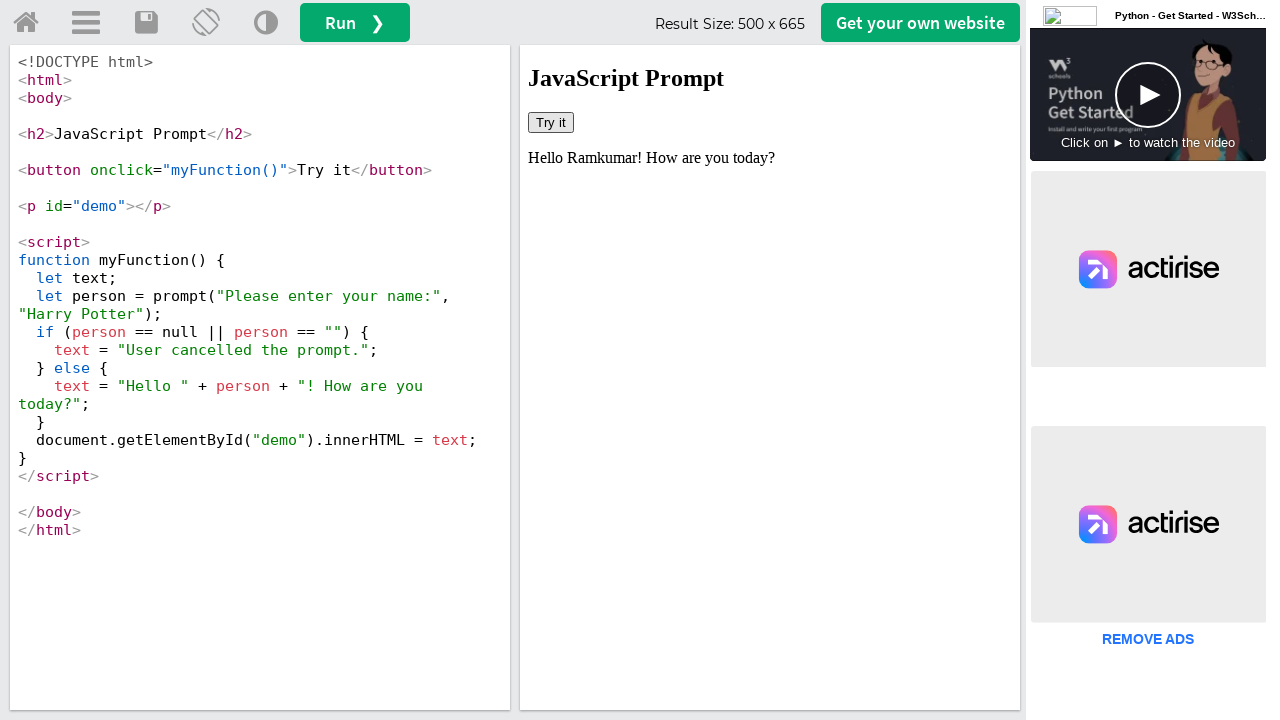

Verification passed: 'Ramkumar' found in demo text
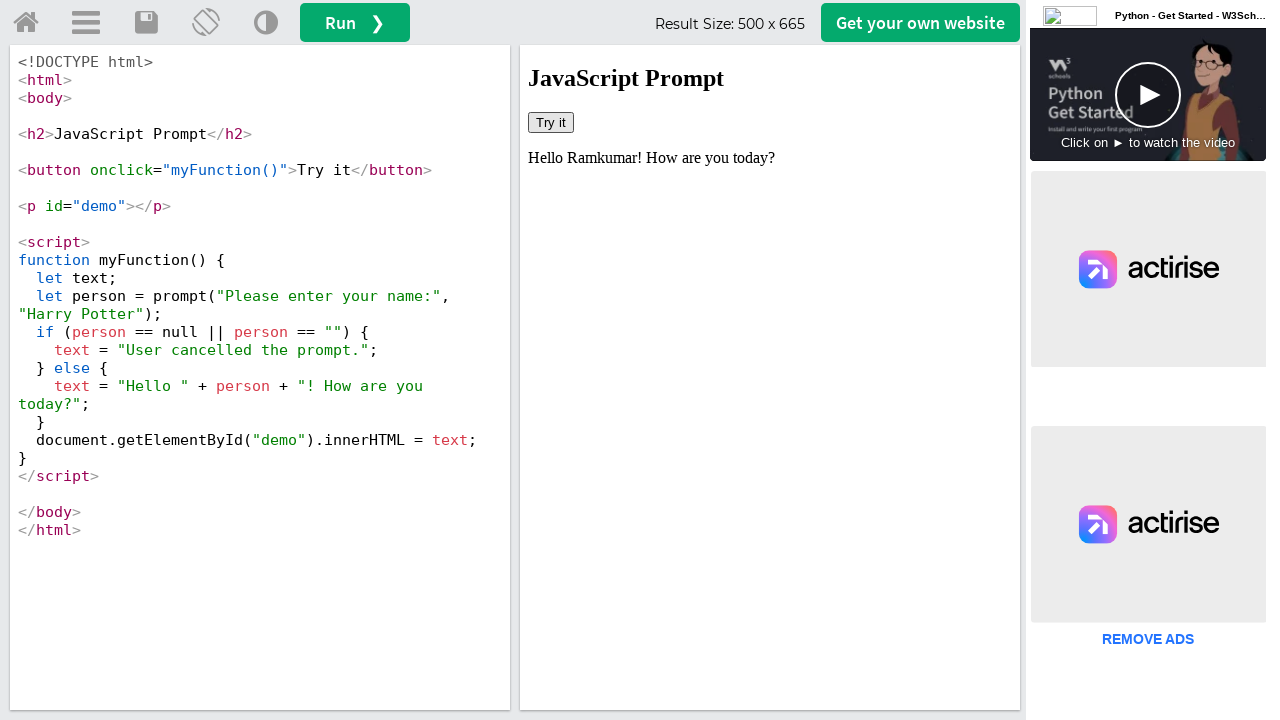

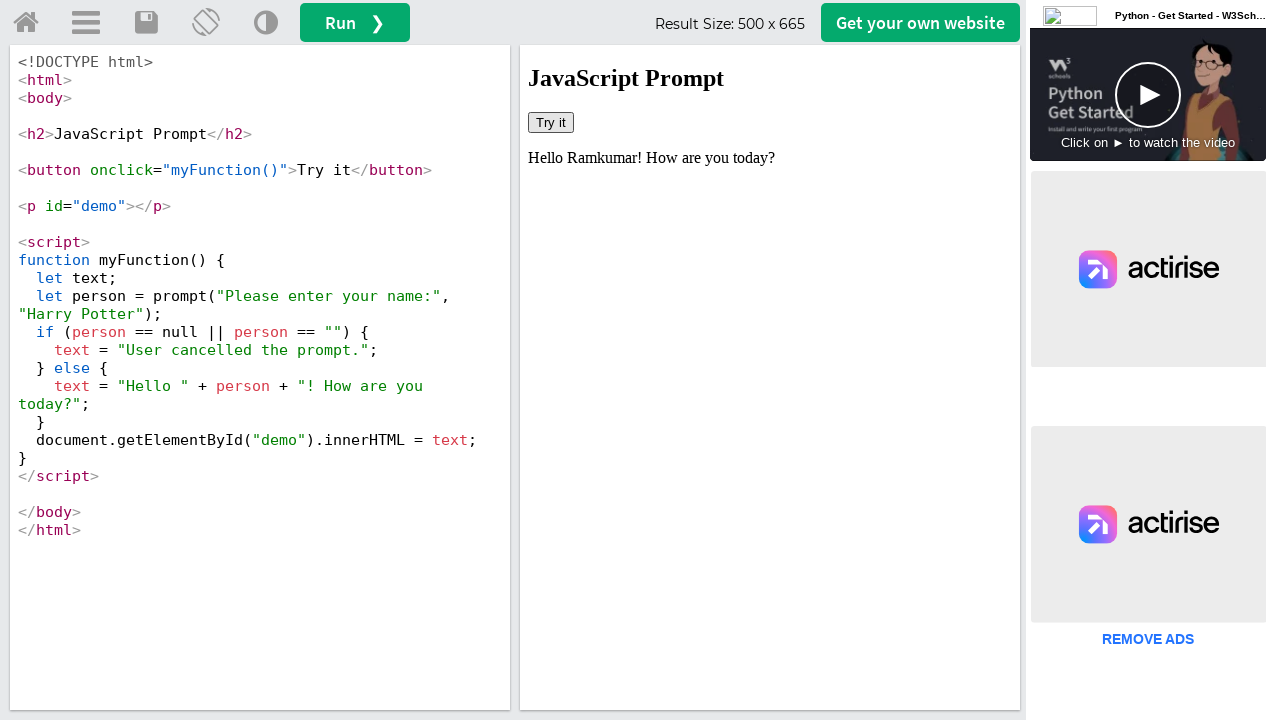